Tests the Herokuapp test login page by entering test credentials and clicking the login button, then refreshing the page

Starting URL: http://the-internet.herokuapp.com/login

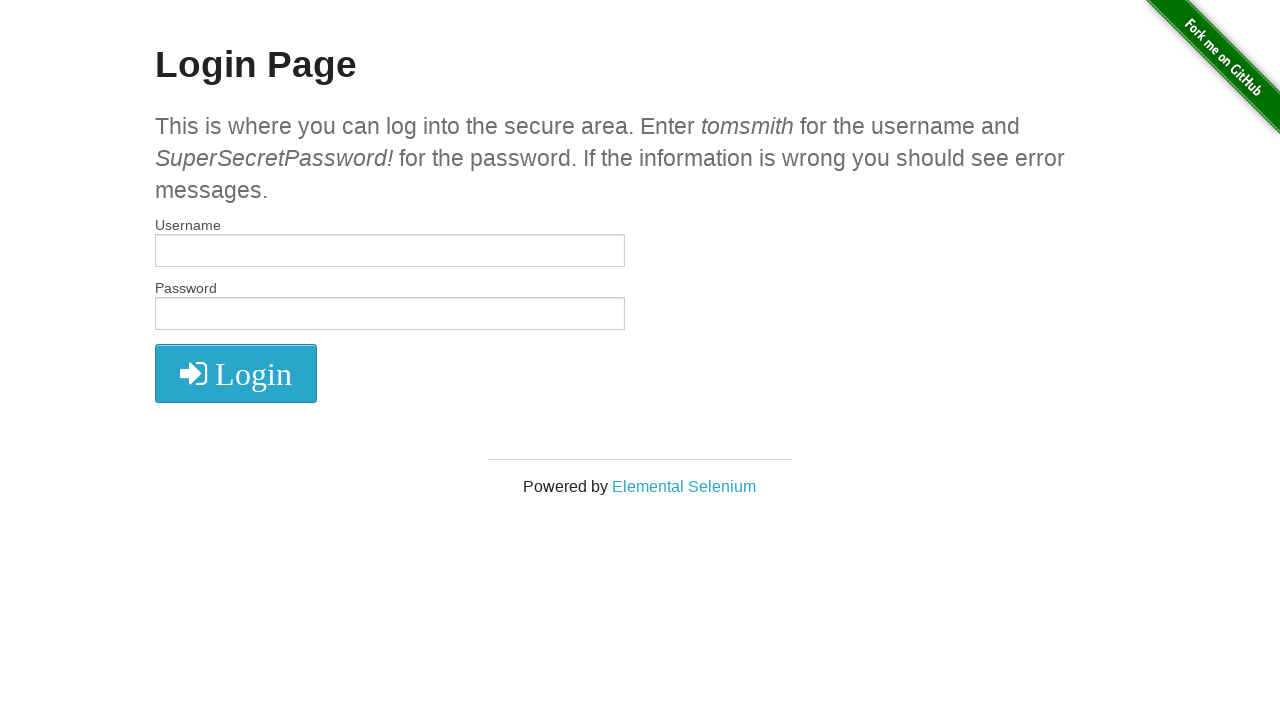

Retrieved and printed page title
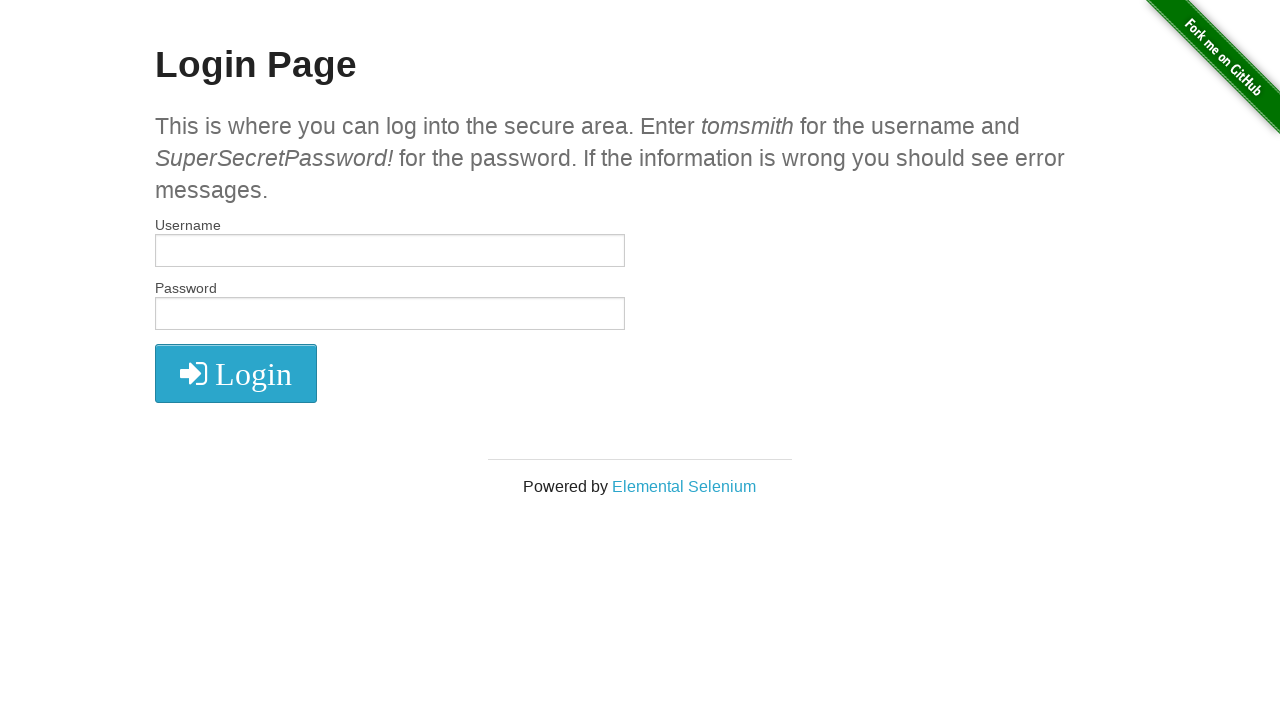

Retrieved and printed current URL
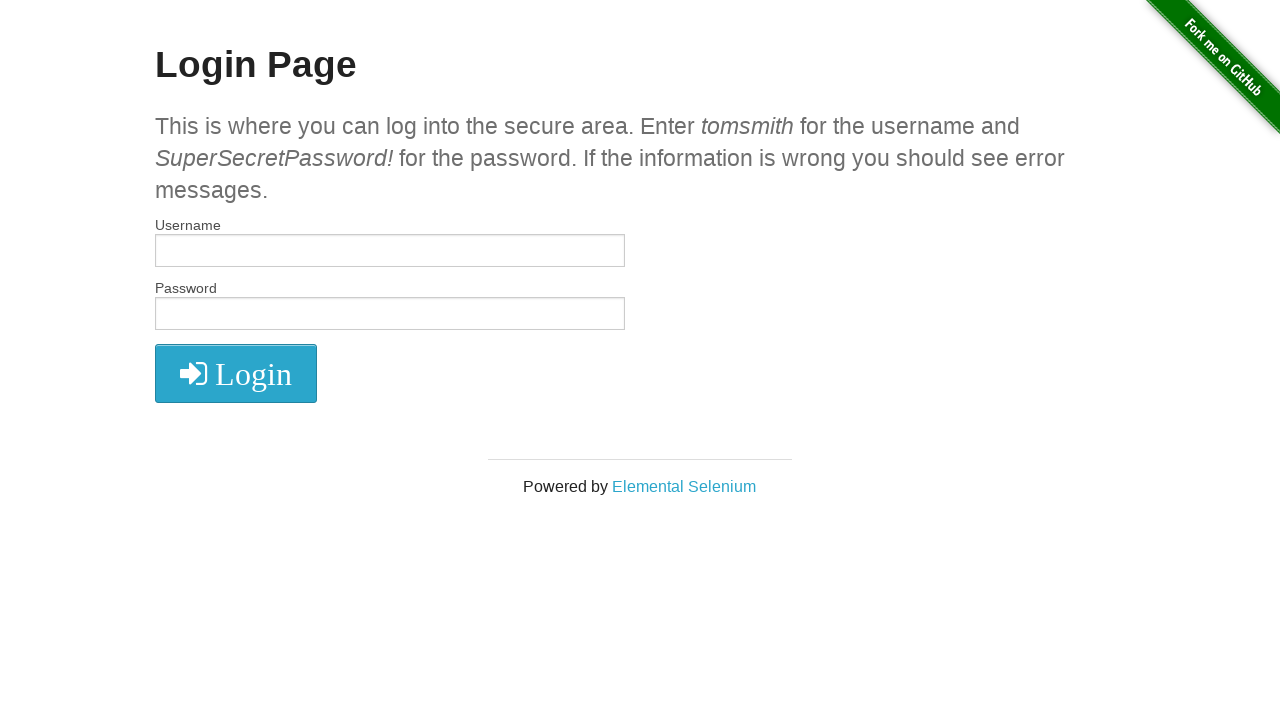

Filled username field with 'tomsmith' on #username
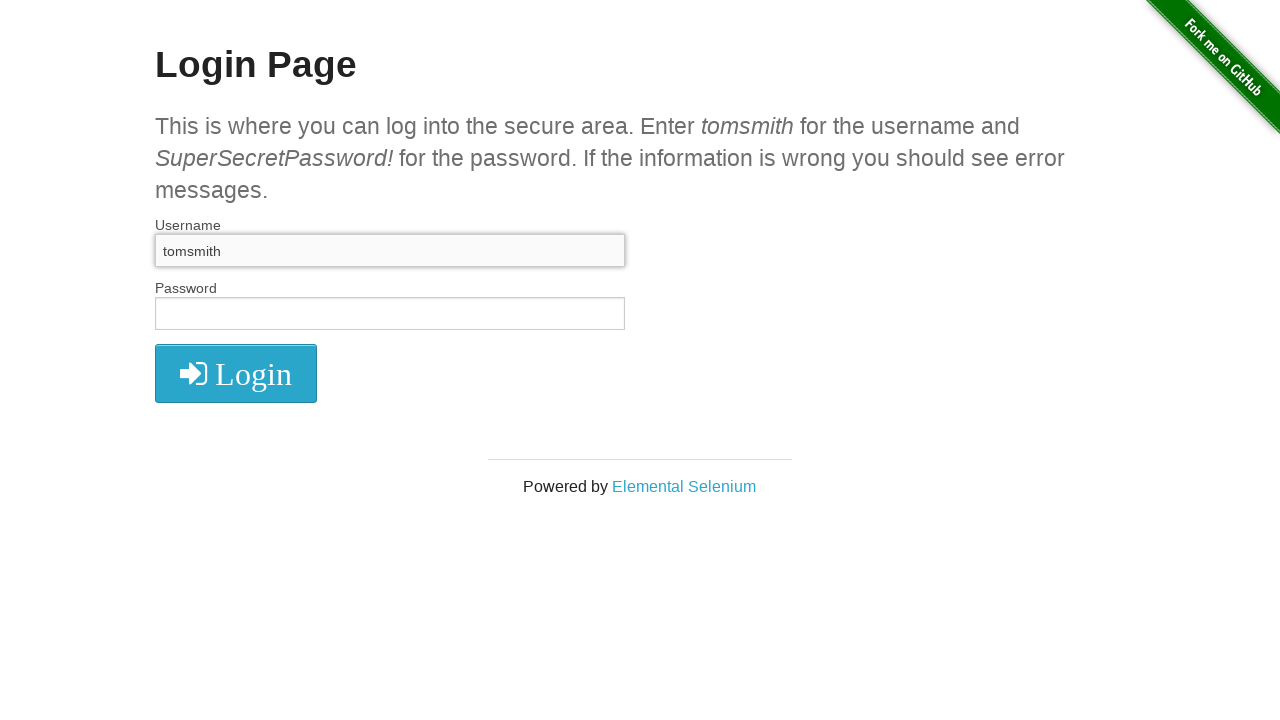

Filled password field with 'SuperSecretPassword!' on #password
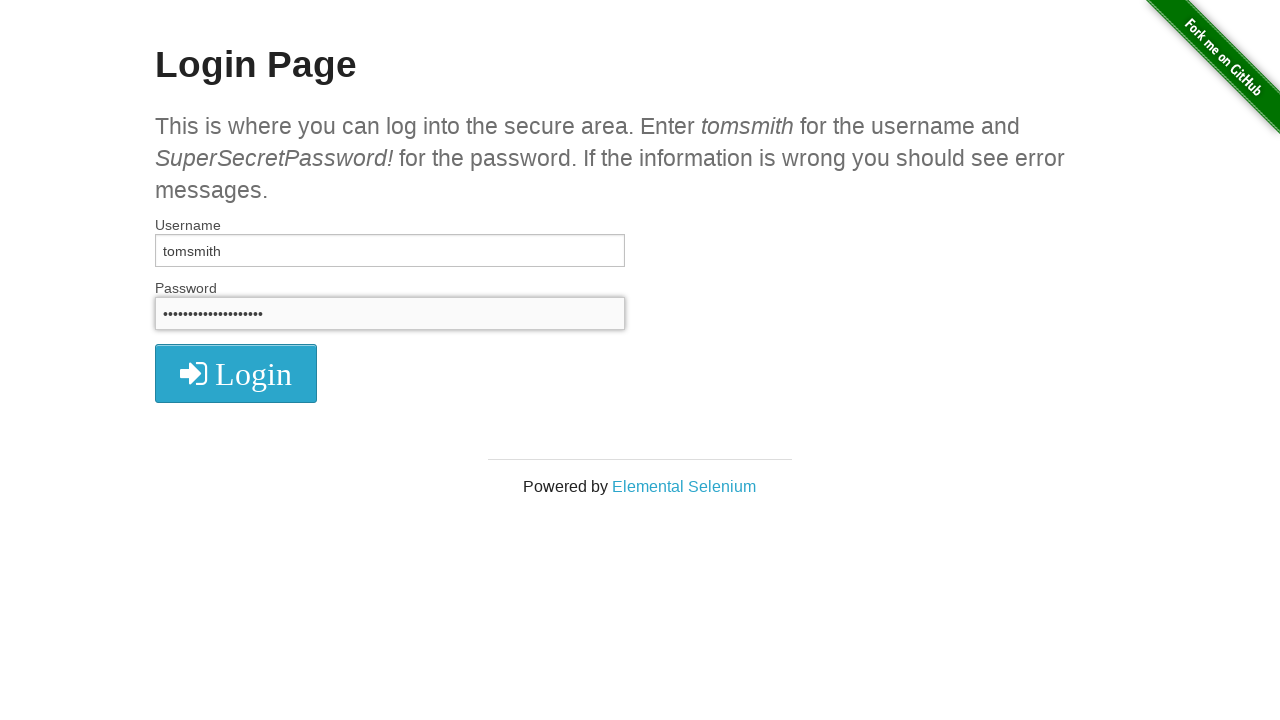

Clicked the login button at (236, 373) on .radius
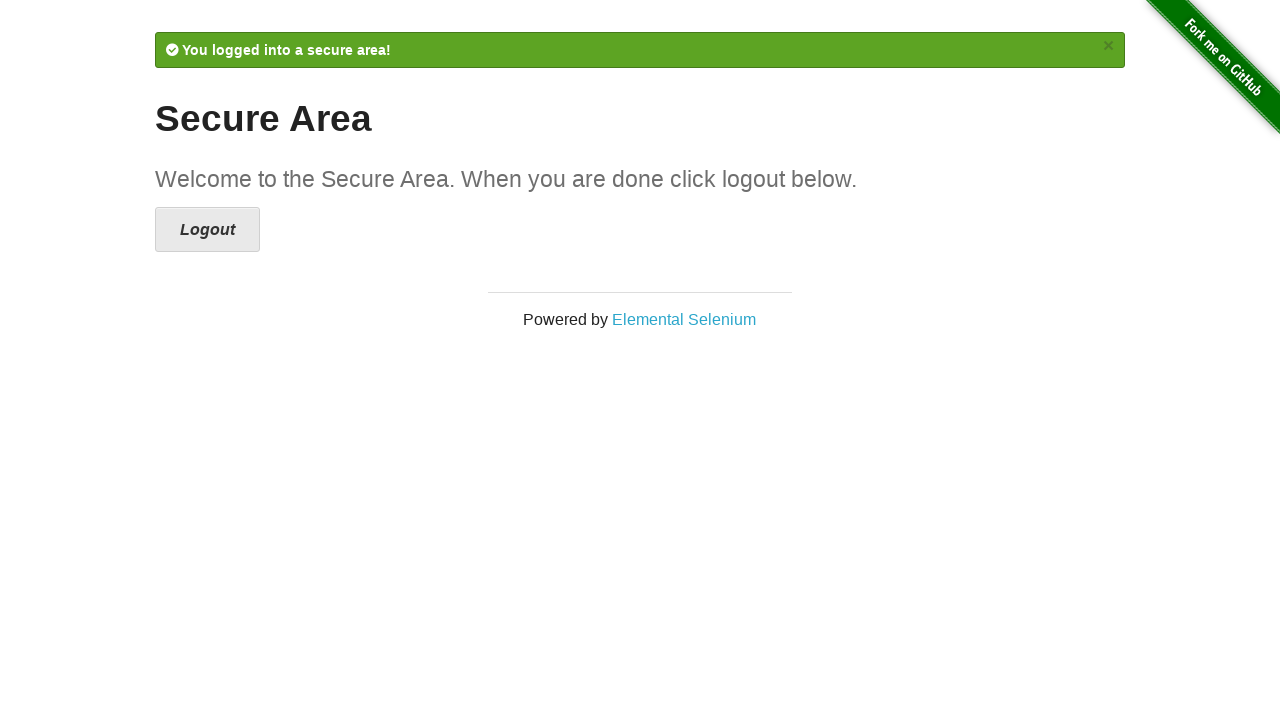

Retrieved and printed URL after successful login
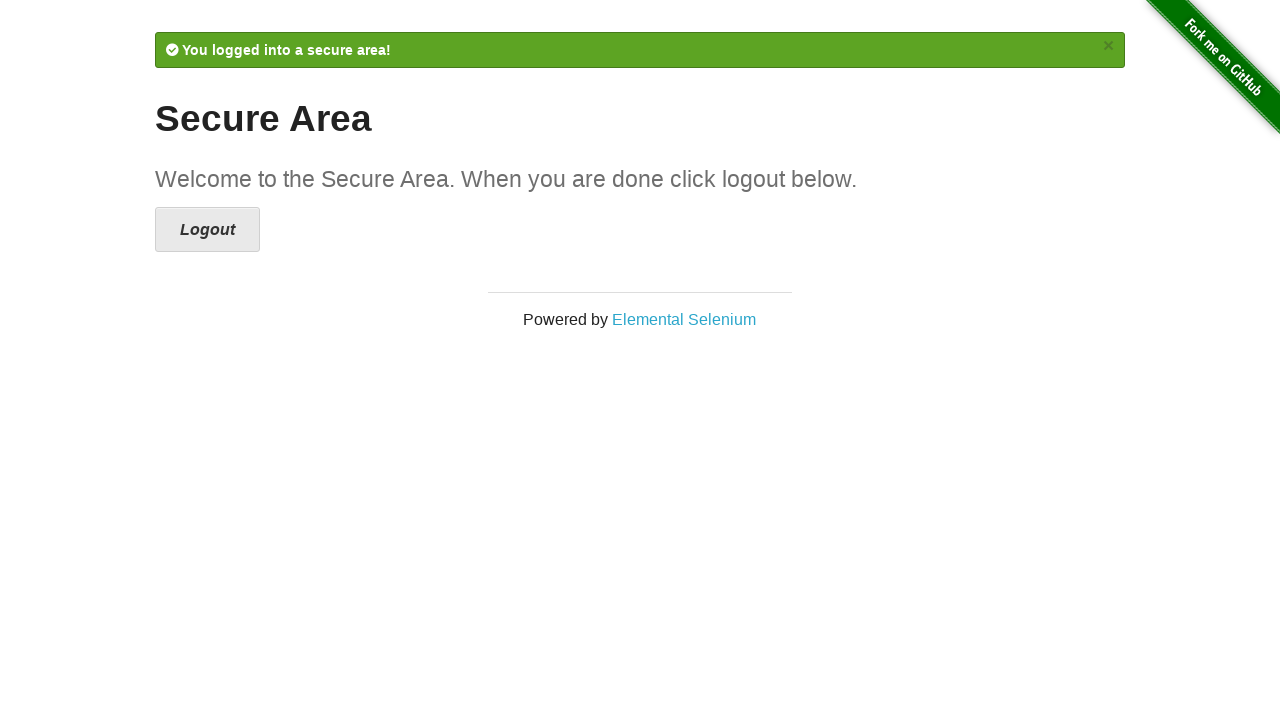

Refreshed the page
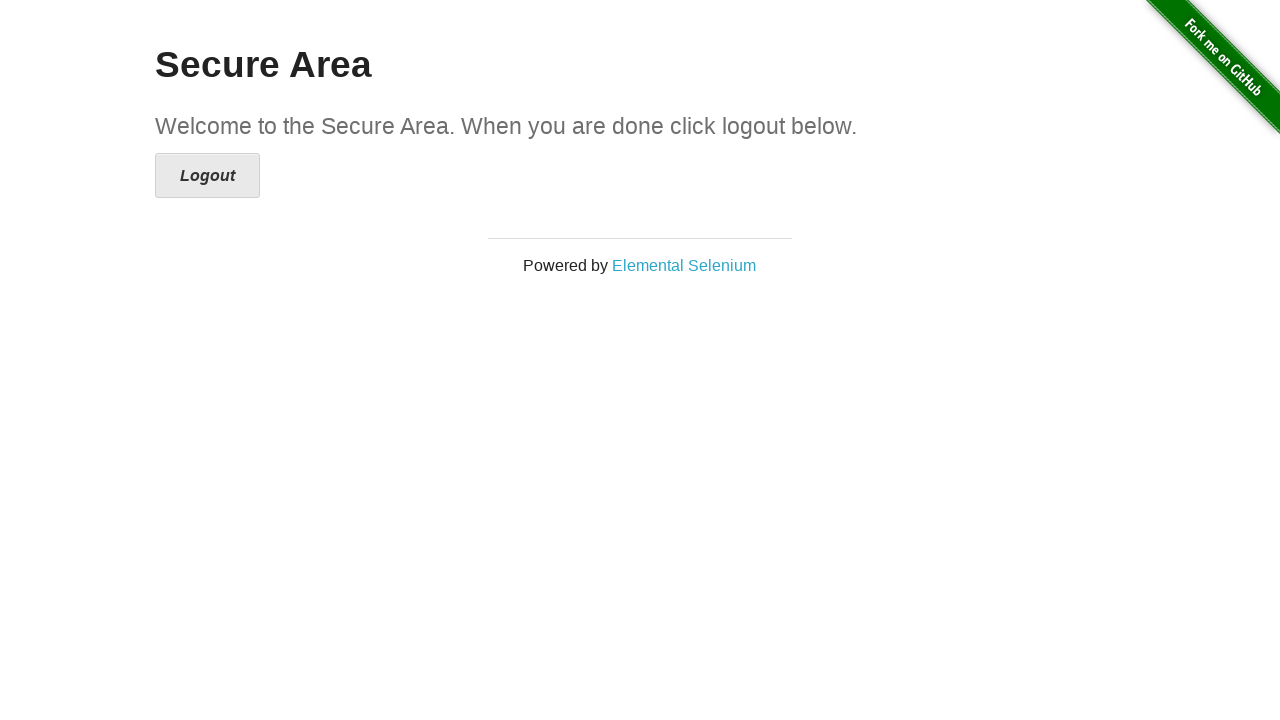

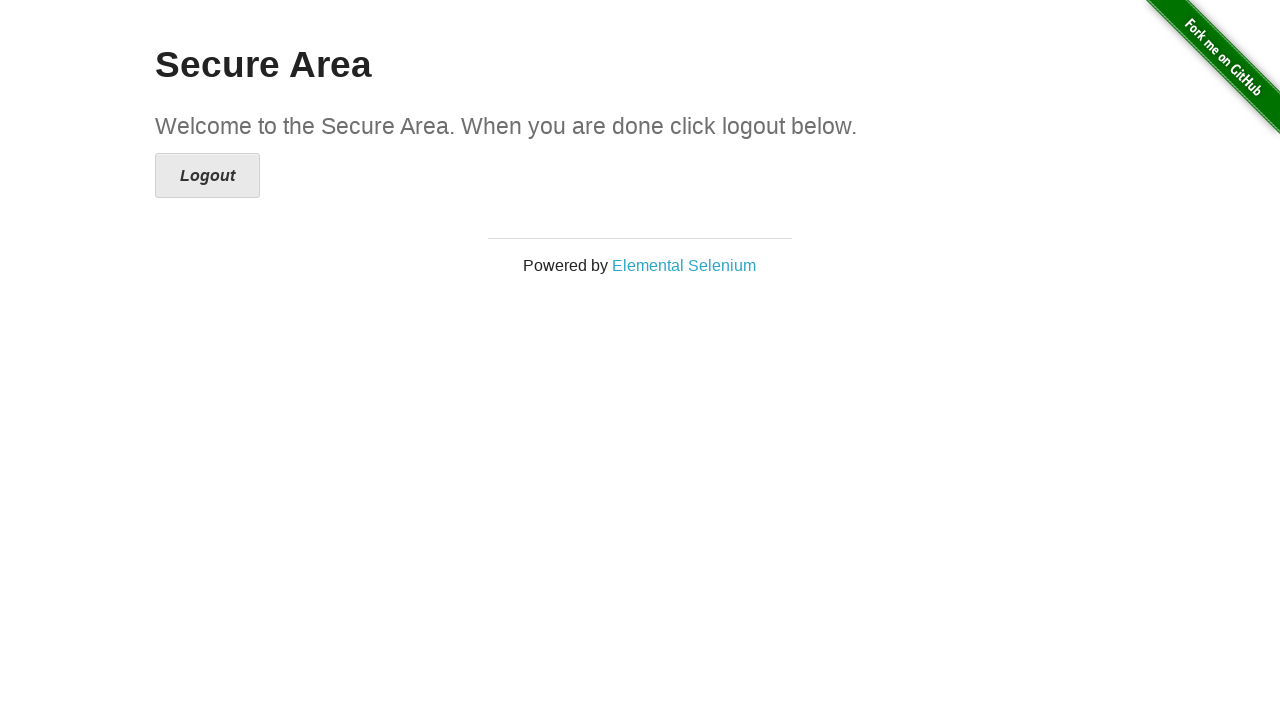